Tests clicking on a button identified by class name on a UI testing playground page that demonstrates class attribute challenges.

Starting URL: http://uitestingplayground.com/classattr

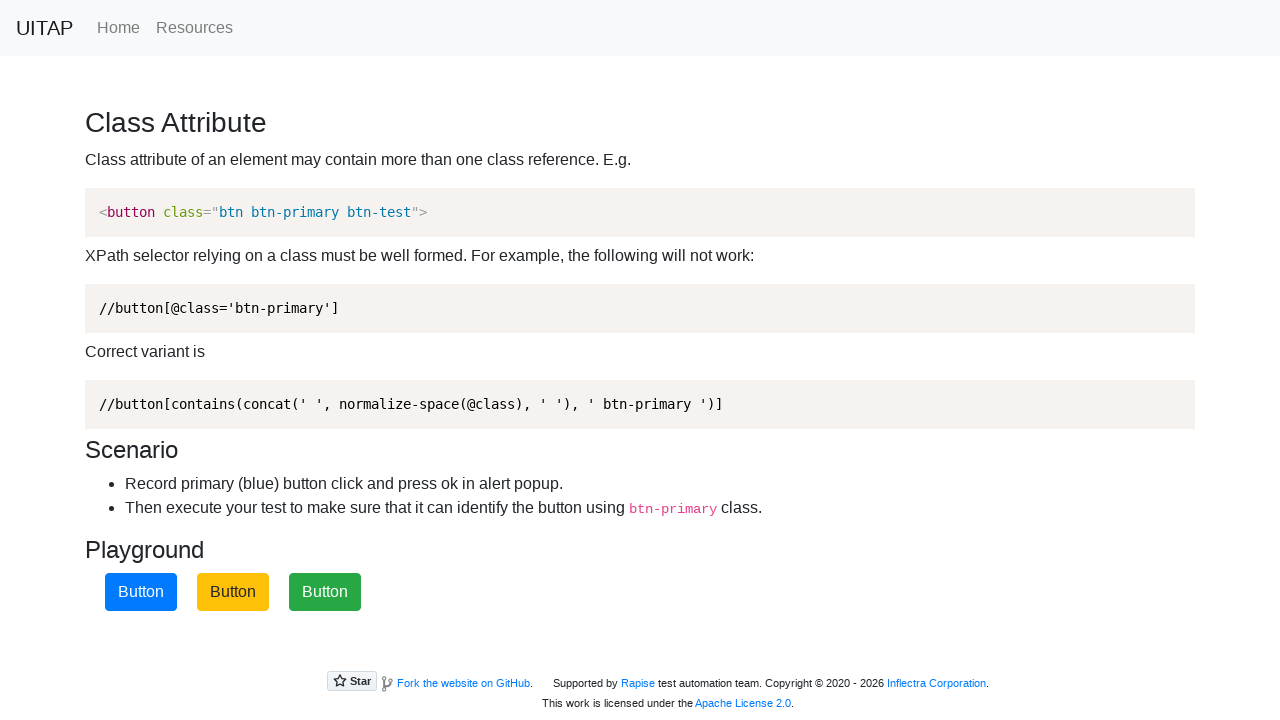

Navigated to UI Testing Playground class attribute page
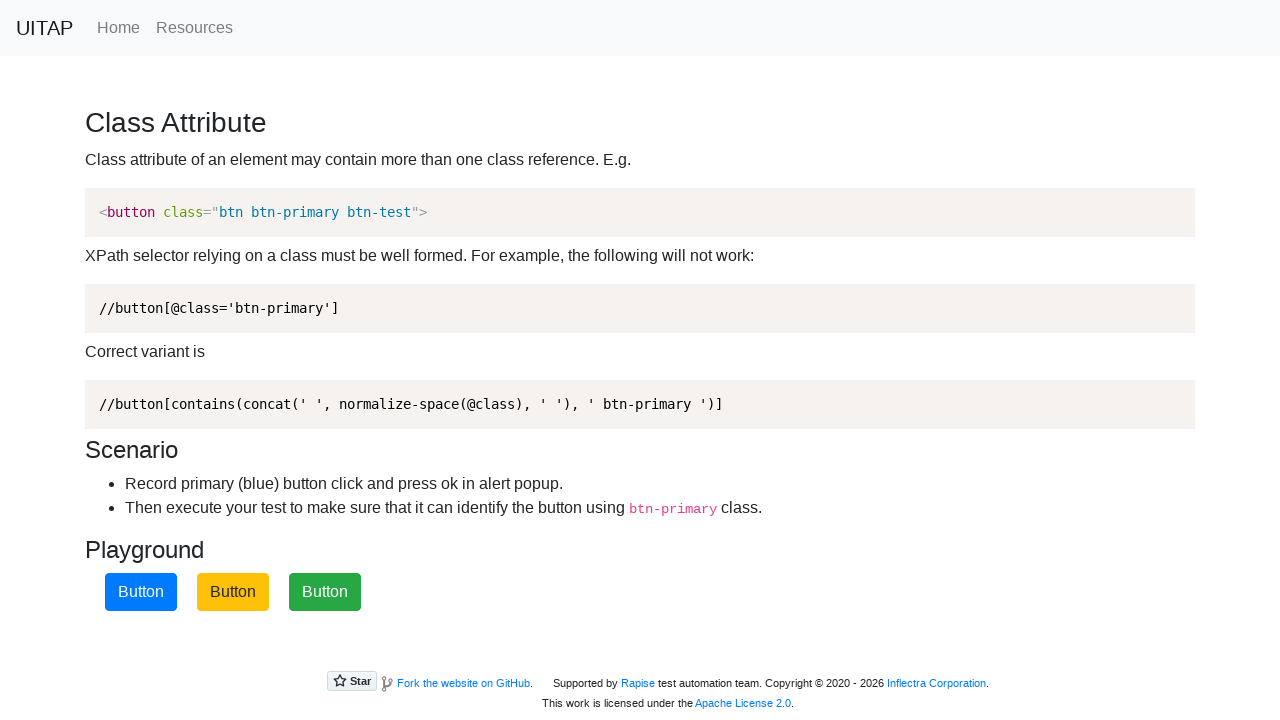

Clicked the blue button identified by class name 'btn' at (141, 592) on .btn
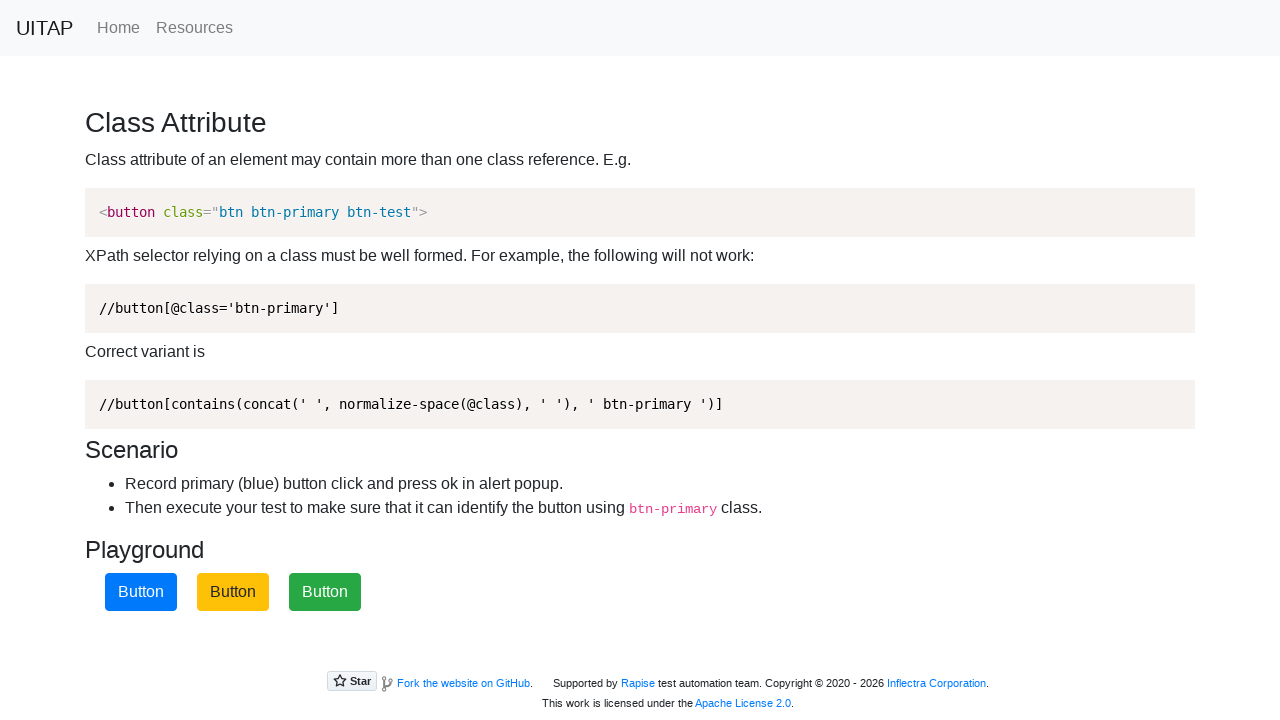

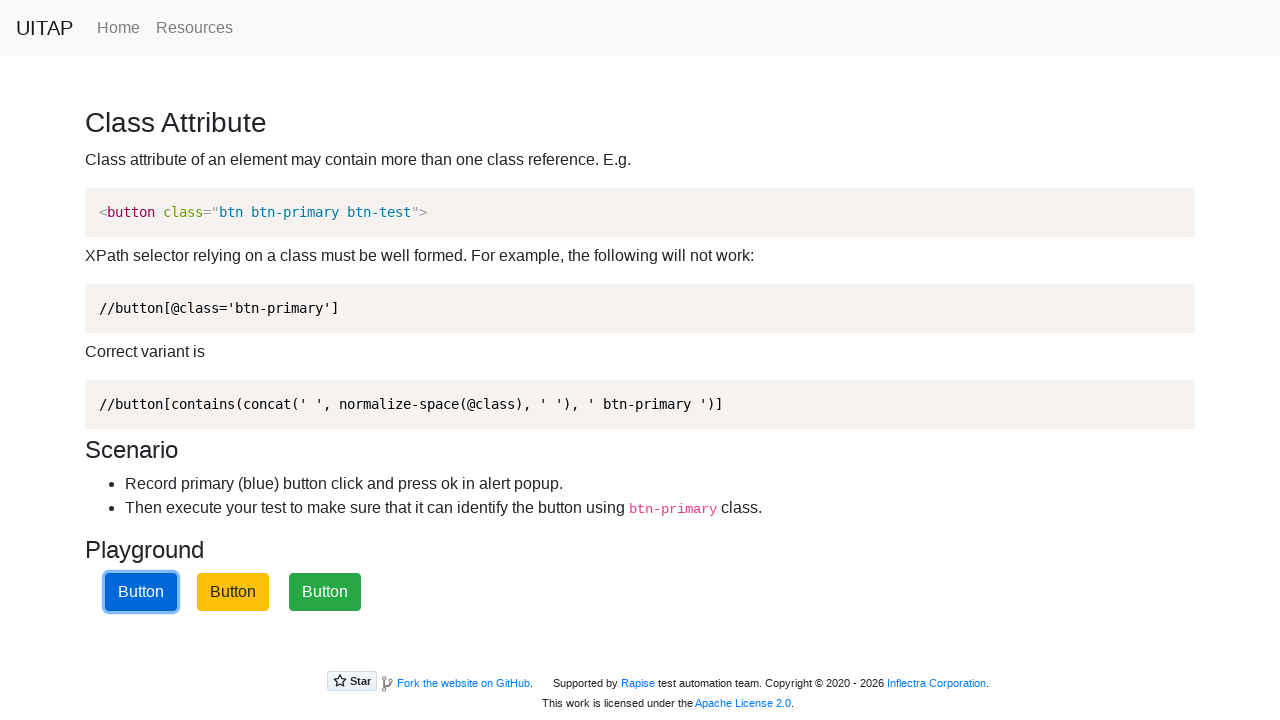